Tests iframe/frame switching functionality by navigating between nested frames, interacting with form elements in different frame contexts, and switching back to parent frames and main content.

Starting URL: https://www.hyrtutorials.com/p/frames-practice.html

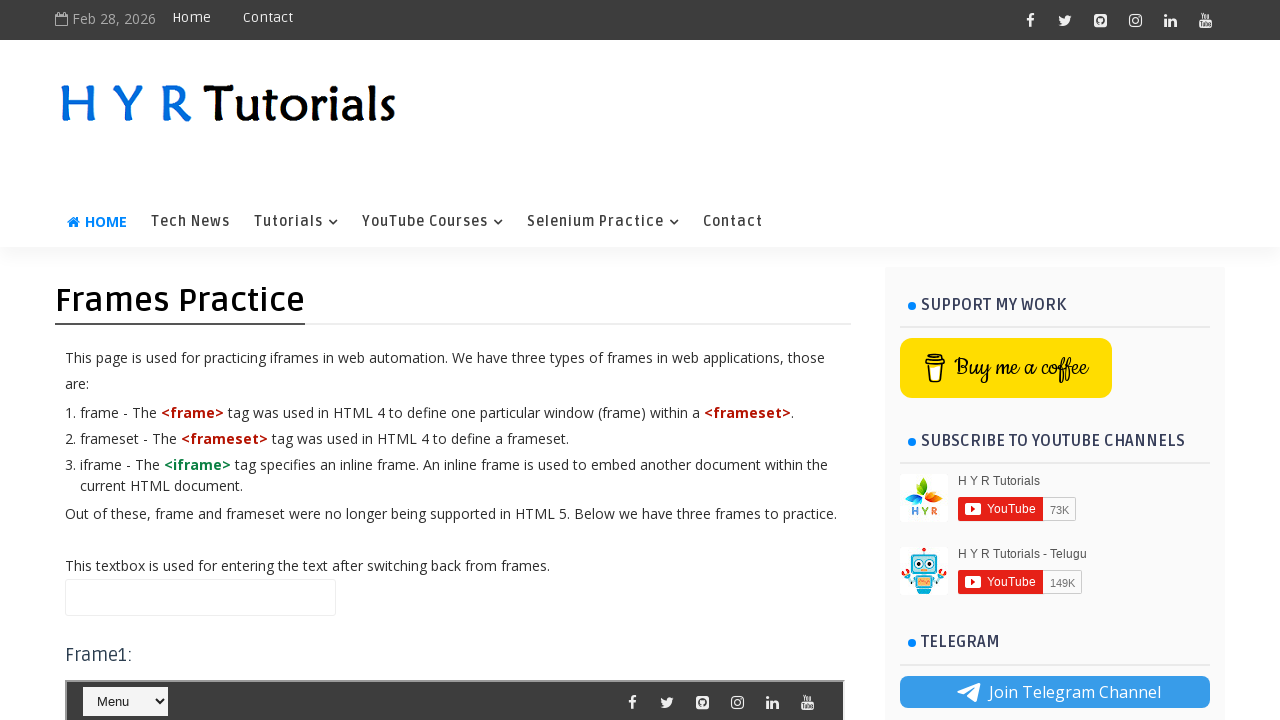

Filled name field on main page with 'hello' on #name
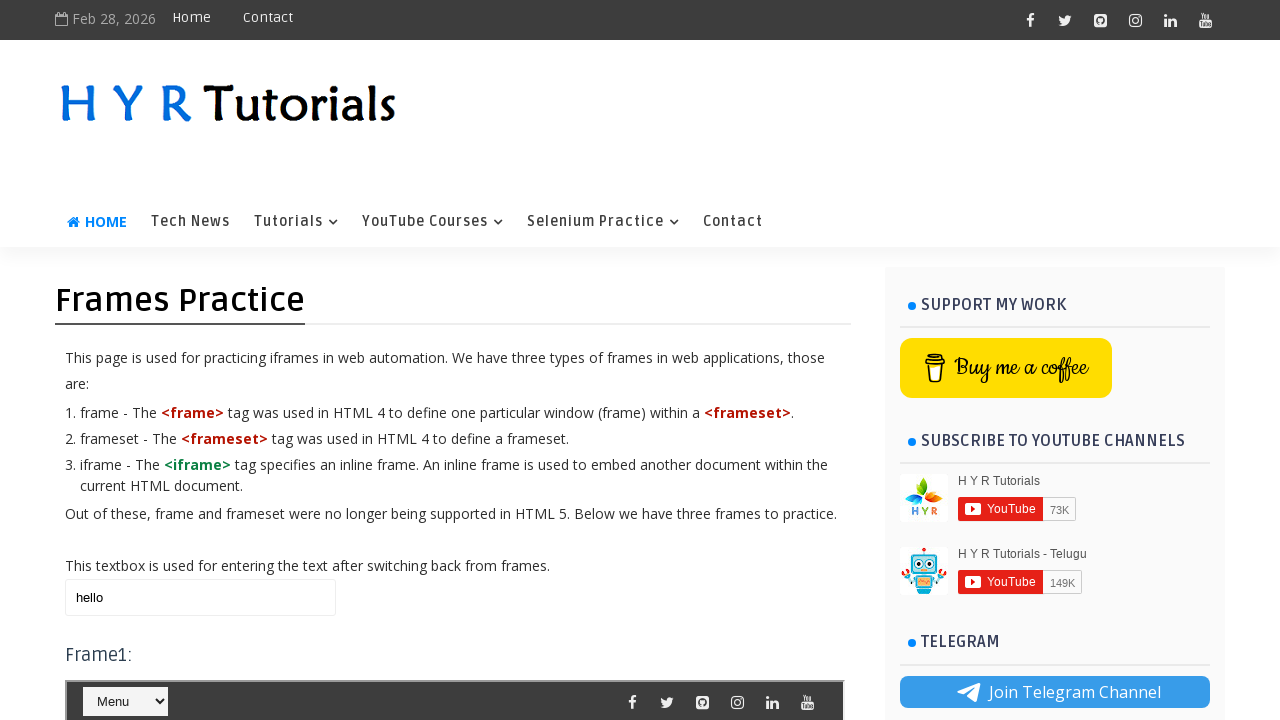

Located frame 3
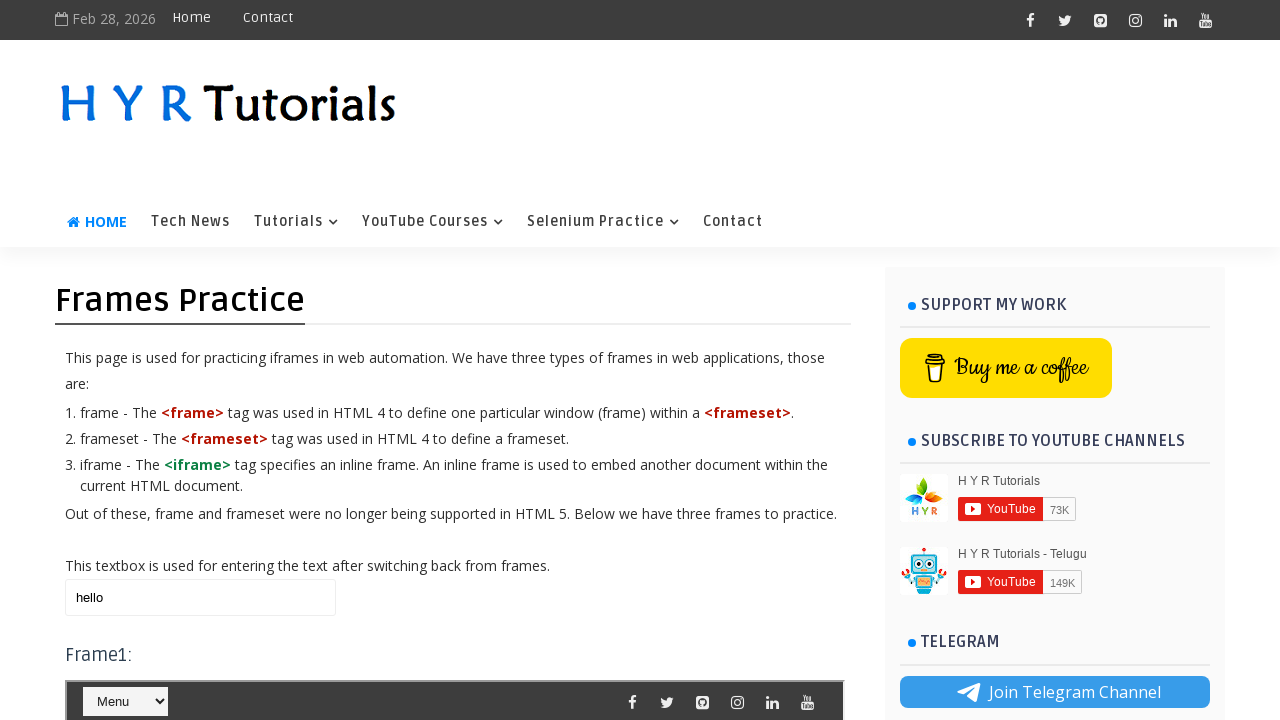

Located nested frame 1 inside frame 3
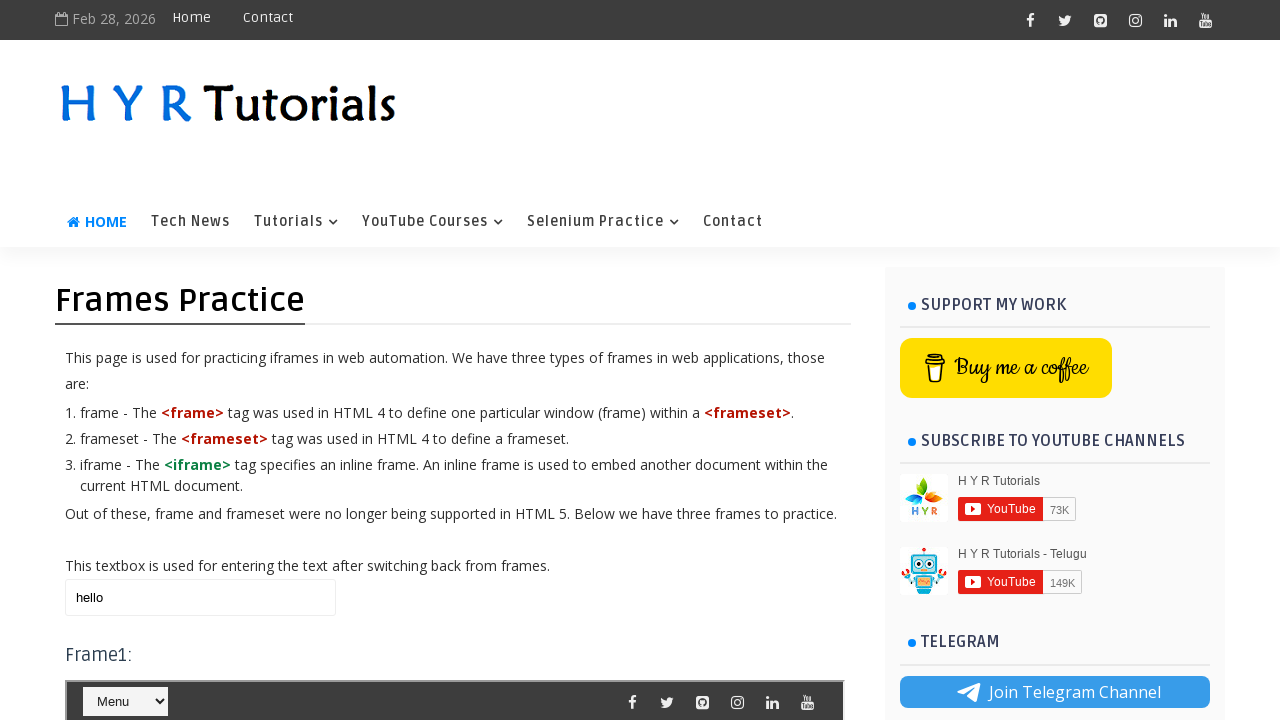

Selected 'Java' from course dropdown in nested frame 1 on #frm3 >> internal:control=enter-frame >> #frm1 >> internal:control=enter-frame >
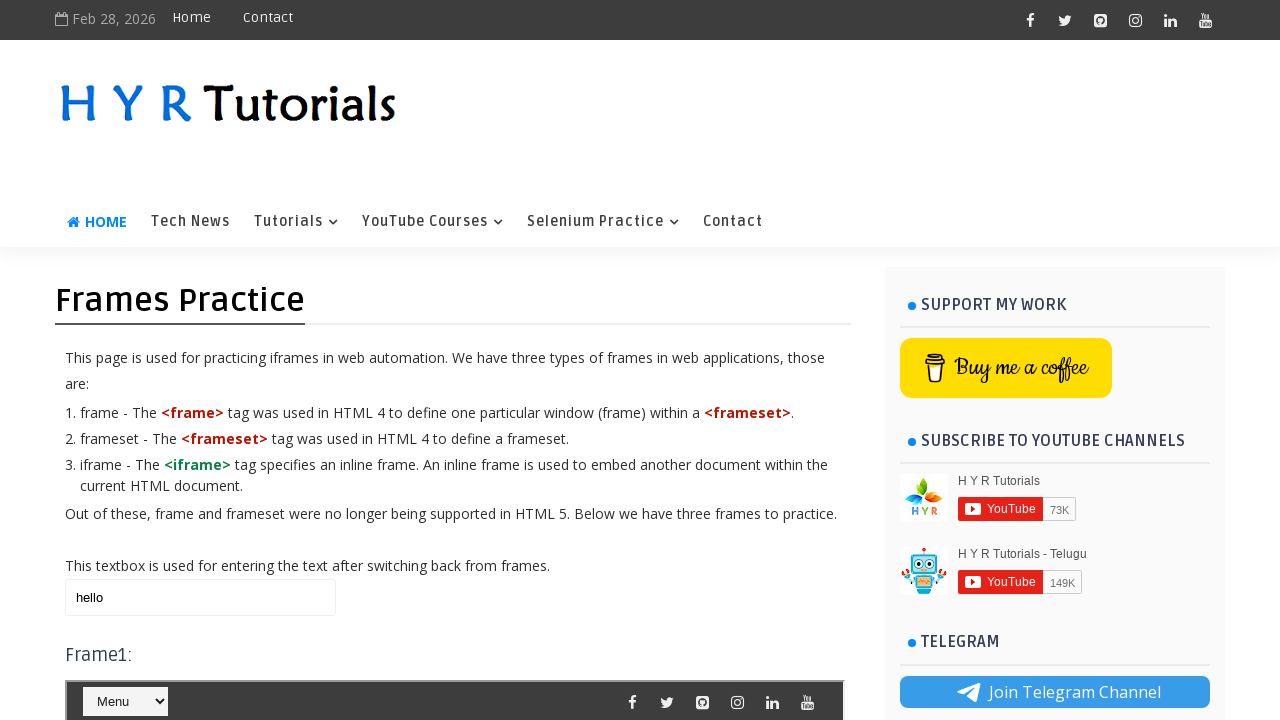

Cleared name field in frame 3 on #frm3 >> internal:control=enter-frame >> #name
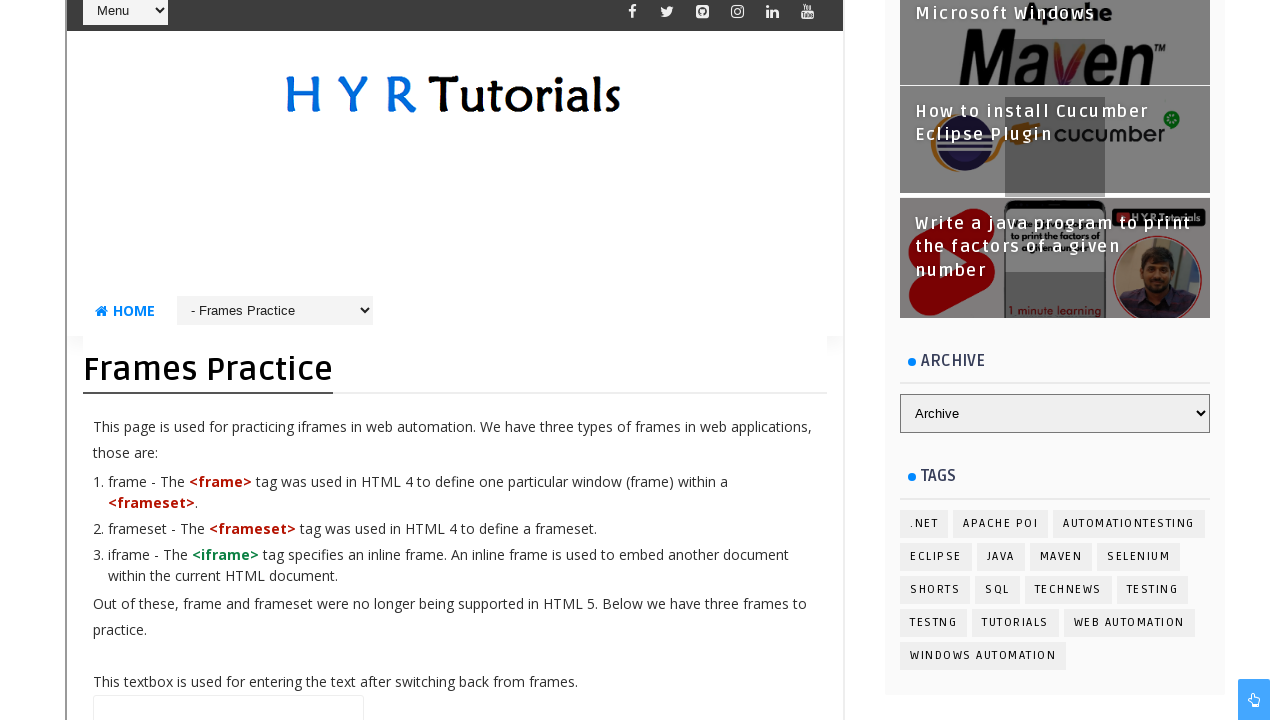

Filled name field in frame 3 with 'frame3' on #frm3 >> internal:control=enter-frame >> #name
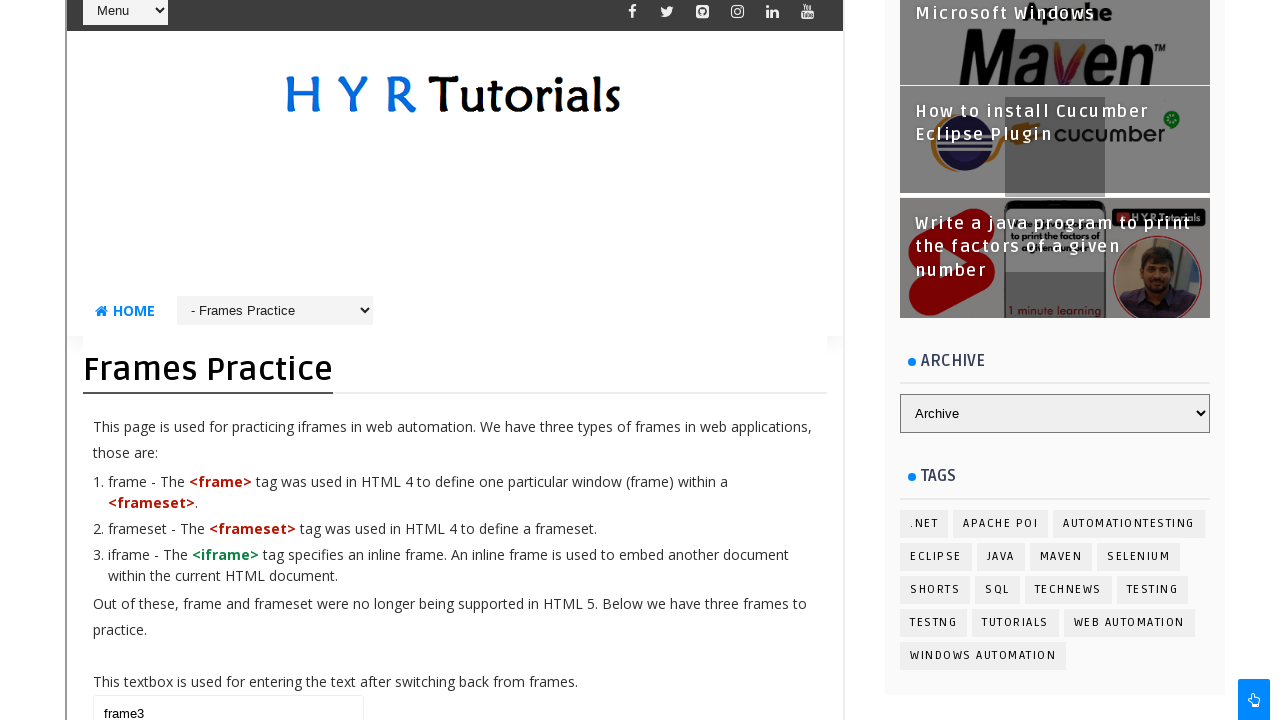

Cleared name field on main page on #name
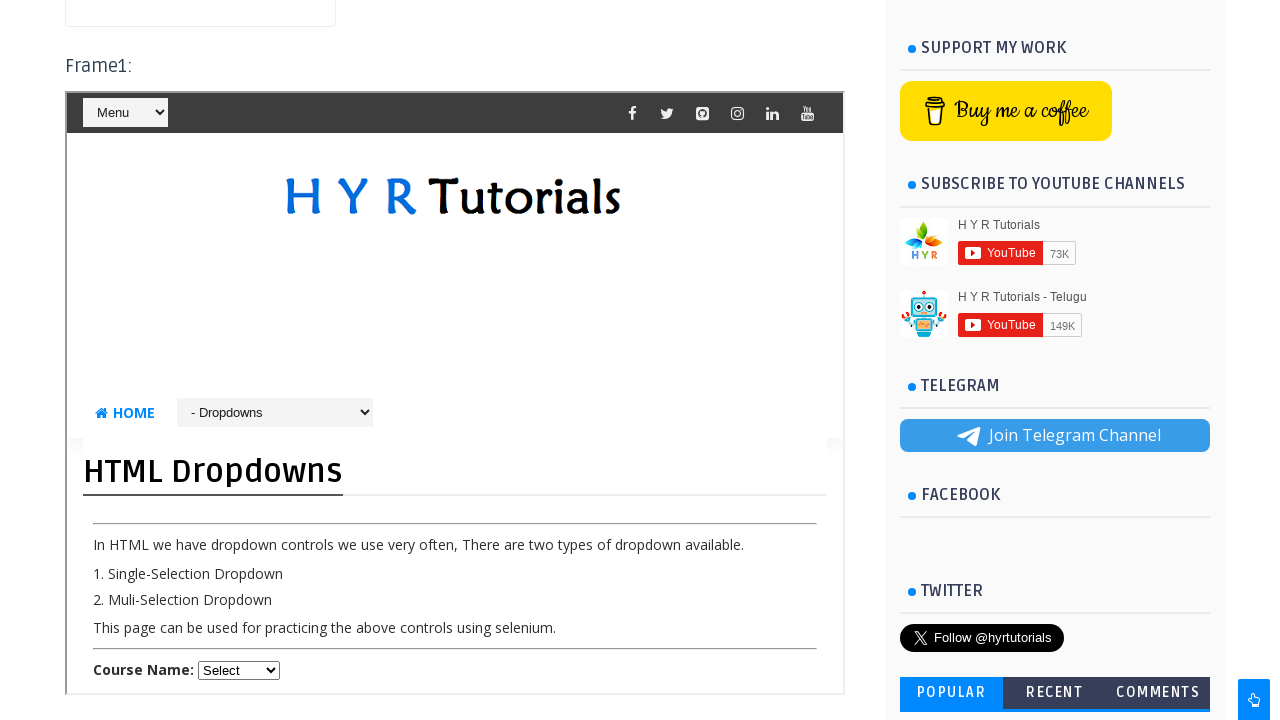

Filled name field on main page with 'main webpage' on #name
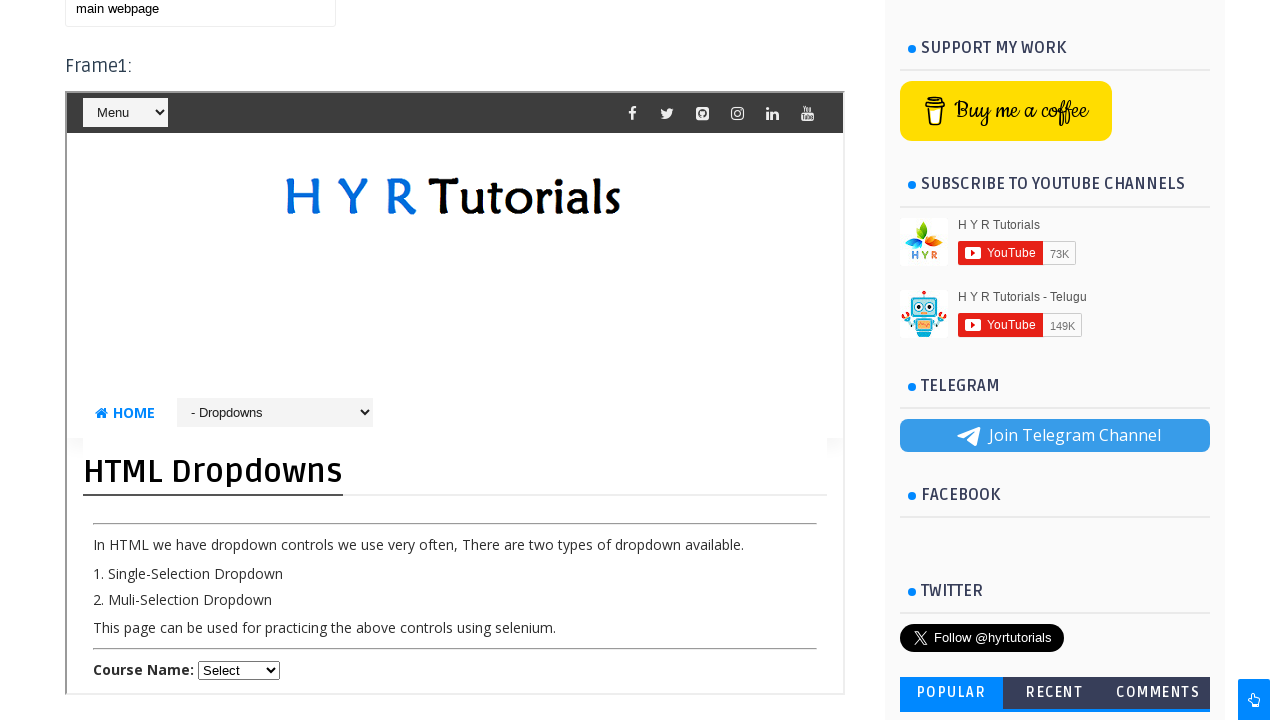

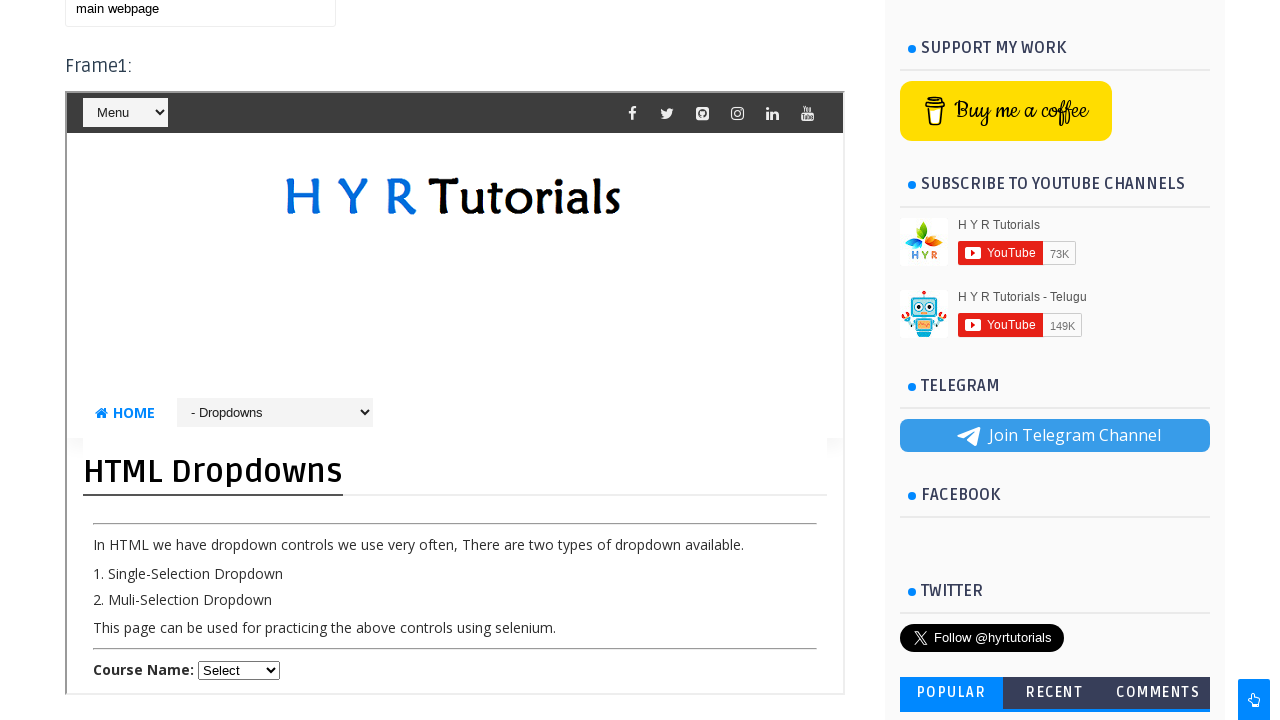